Tests handling of JavaScript alert dialogs by clicking a button that triggers an alert, accepting it, then reading a value from the page, calculating a mathematical result, and submitting the answer in a form.

Starting URL: https://suninjuly.github.io/alert_accept.html

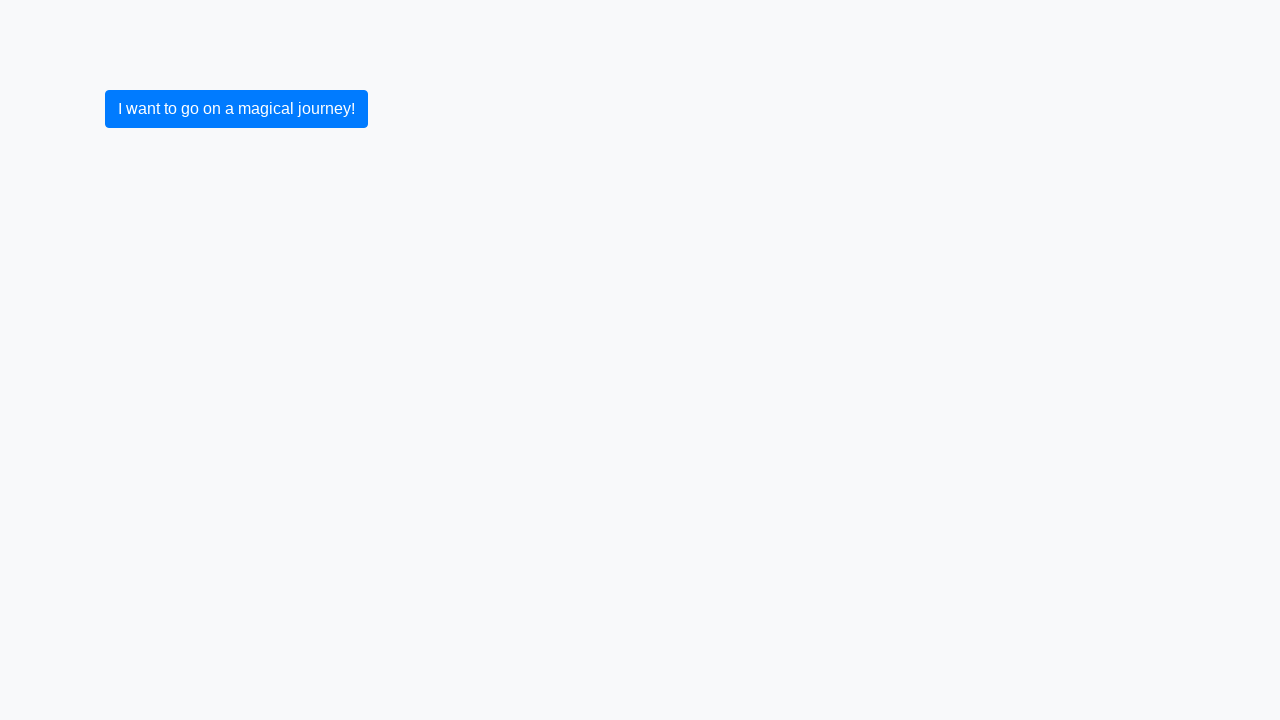

Set up dialog handler to accept JavaScript alerts
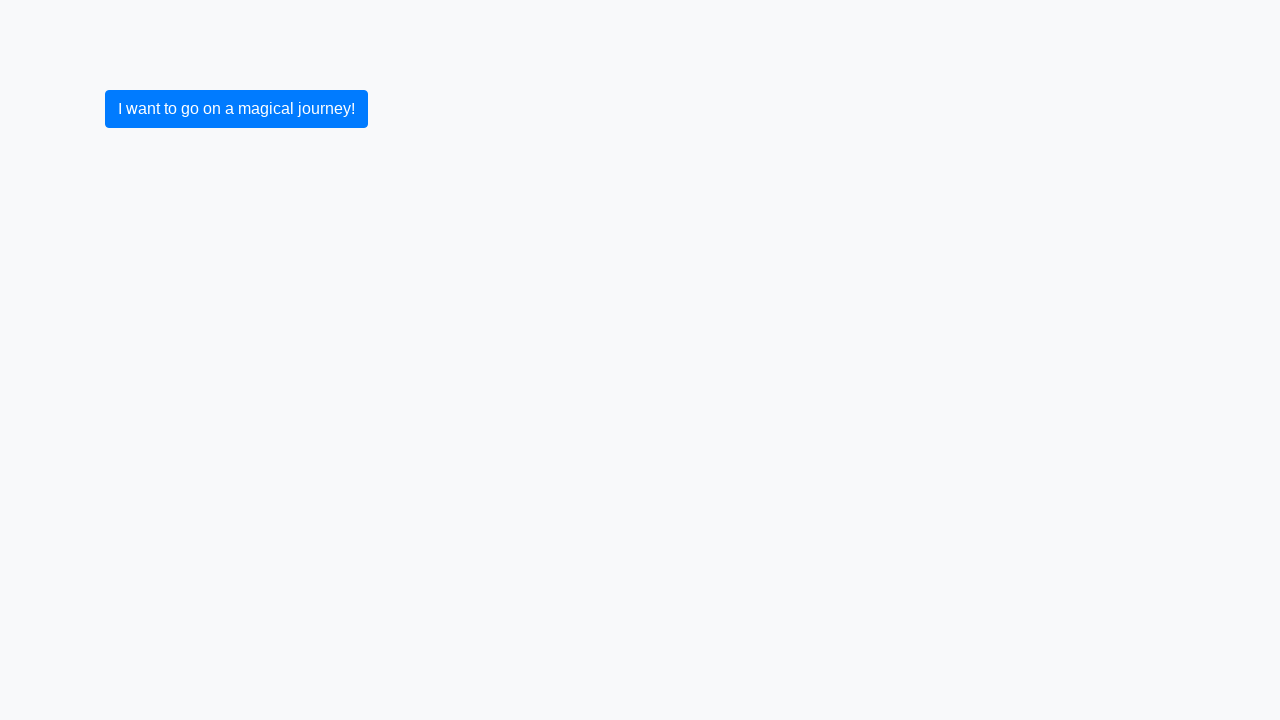

Clicked button to trigger alert dialog at (236, 109) on button.btn
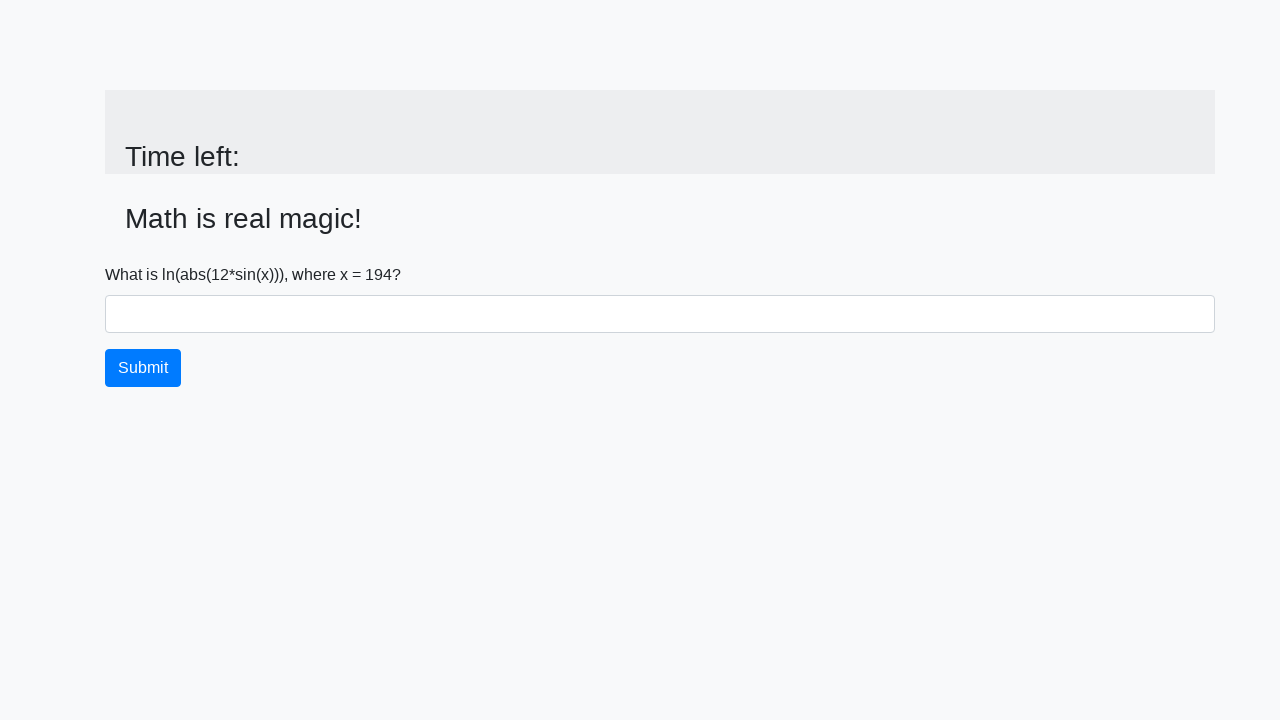

Alert accepted and input value element loaded
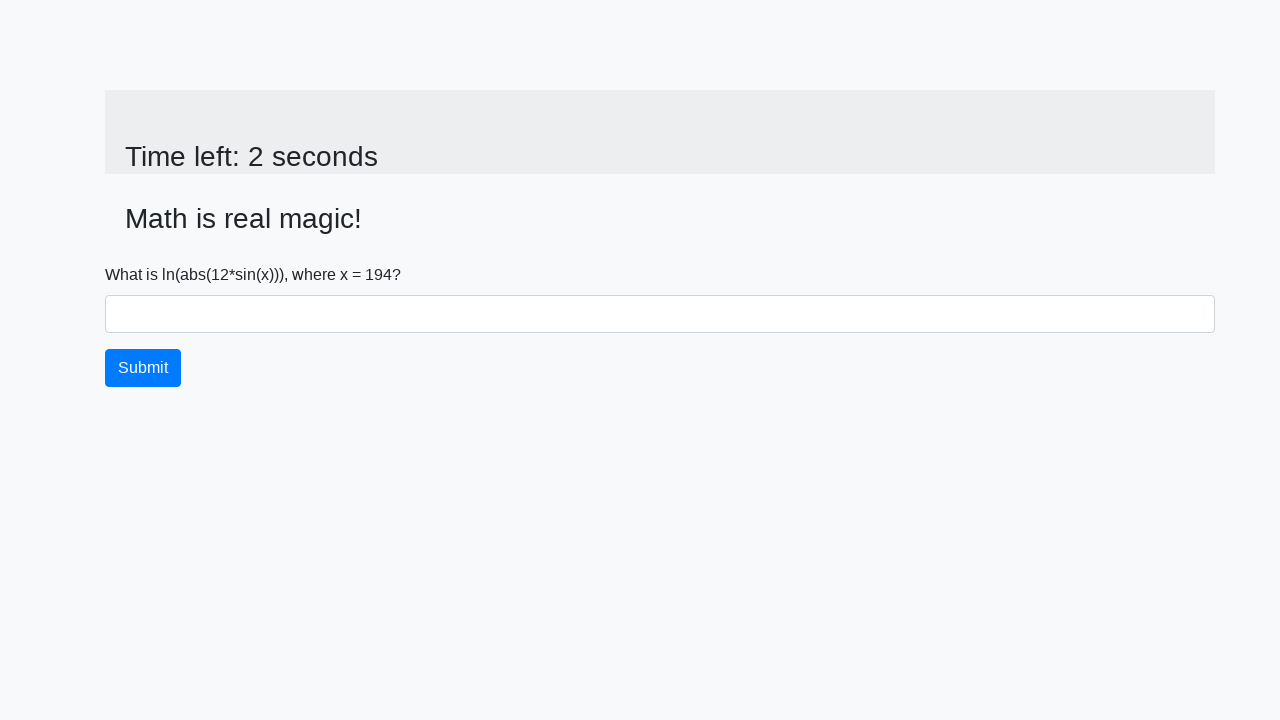

Retrieved x value from page: 194
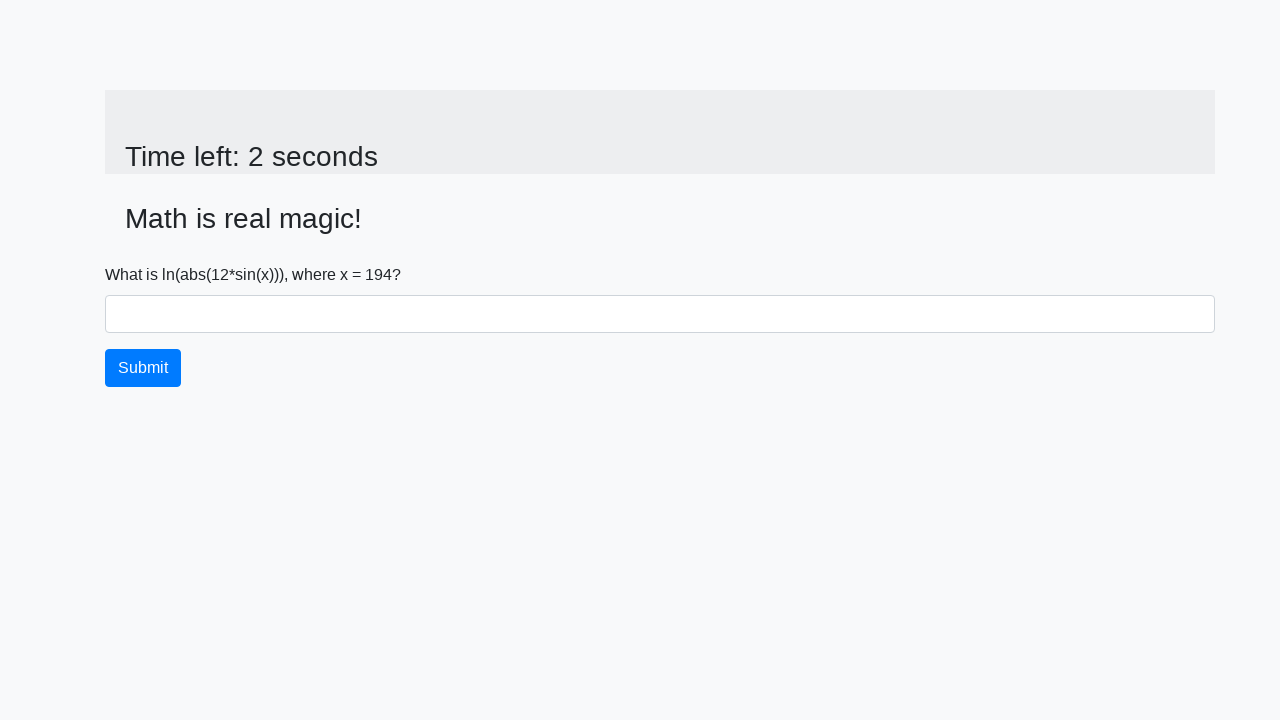

Calculated answer y = 2.1316349500508225
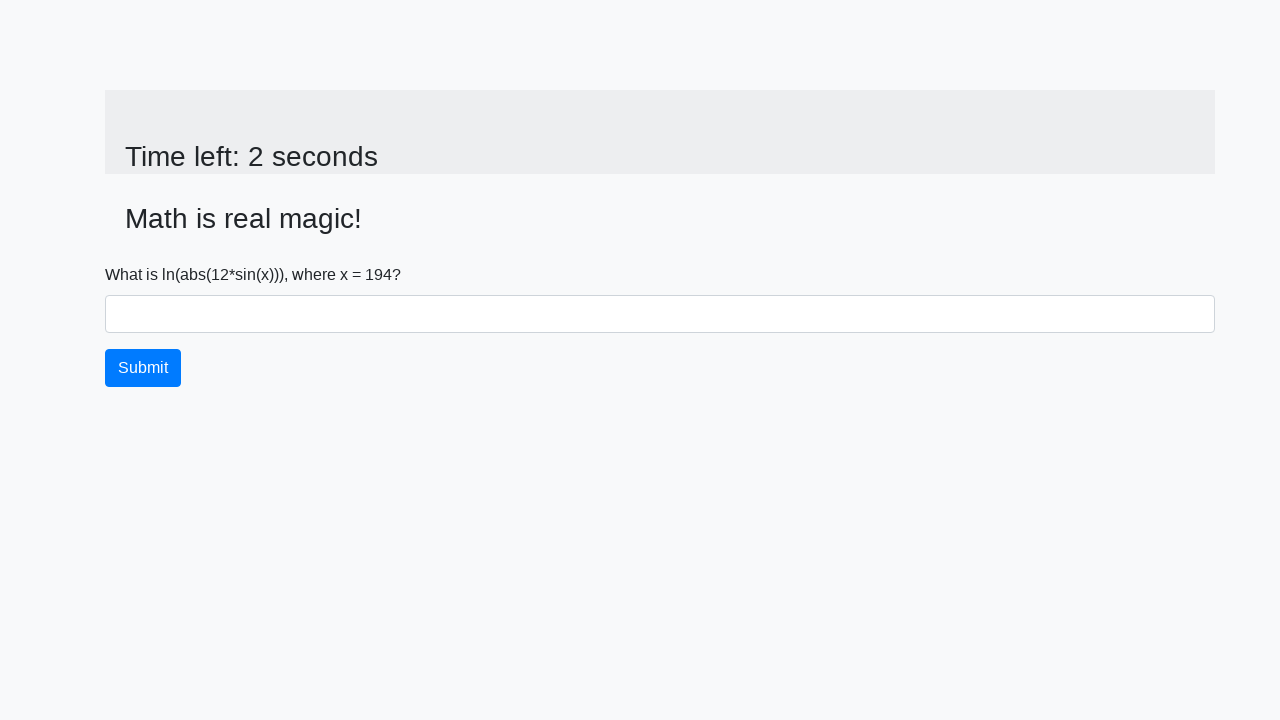

Filled answer field with calculated value: 2.1316349500508225 on #answer
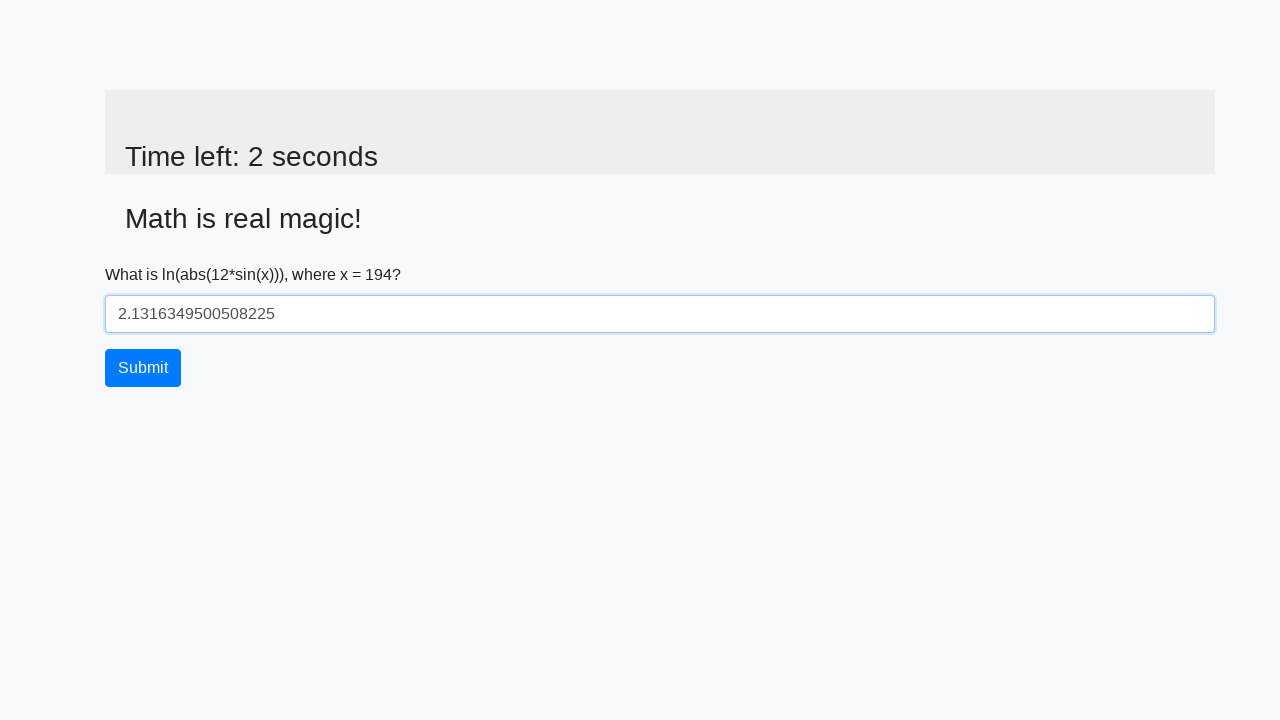

Clicked submit button to submit the form at (143, 368) on button.btn
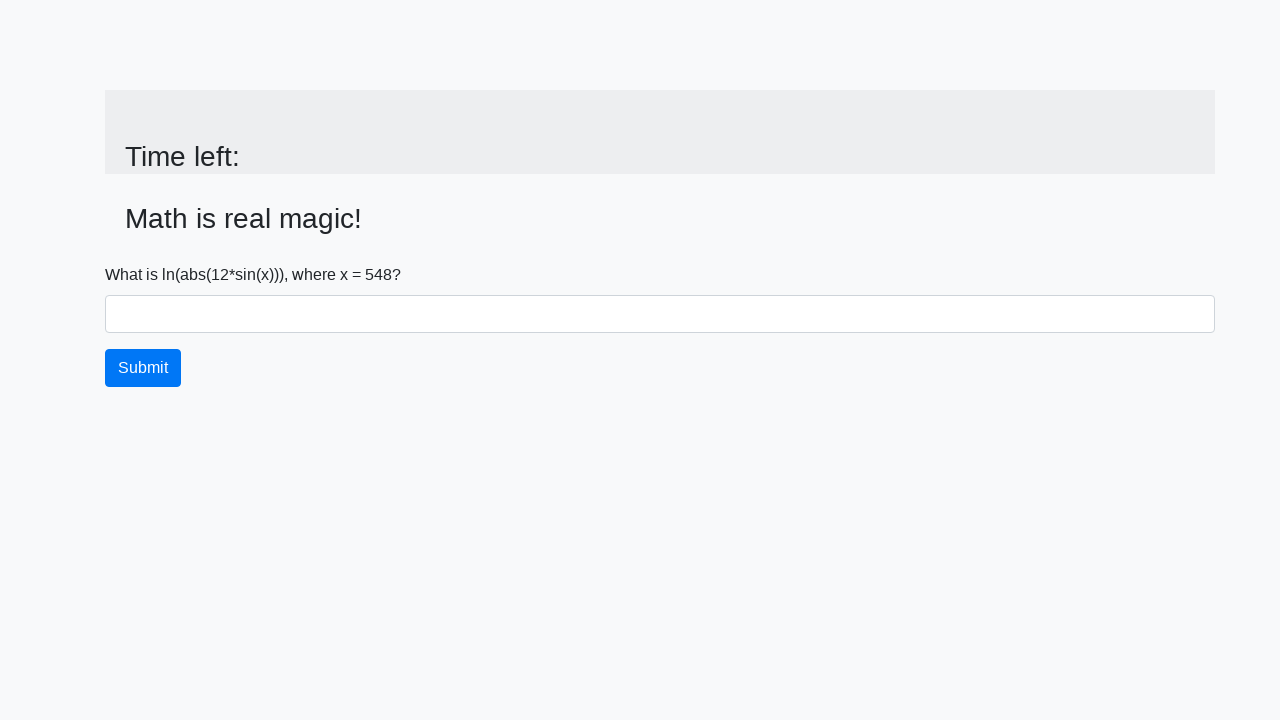

Waited for page to process submission
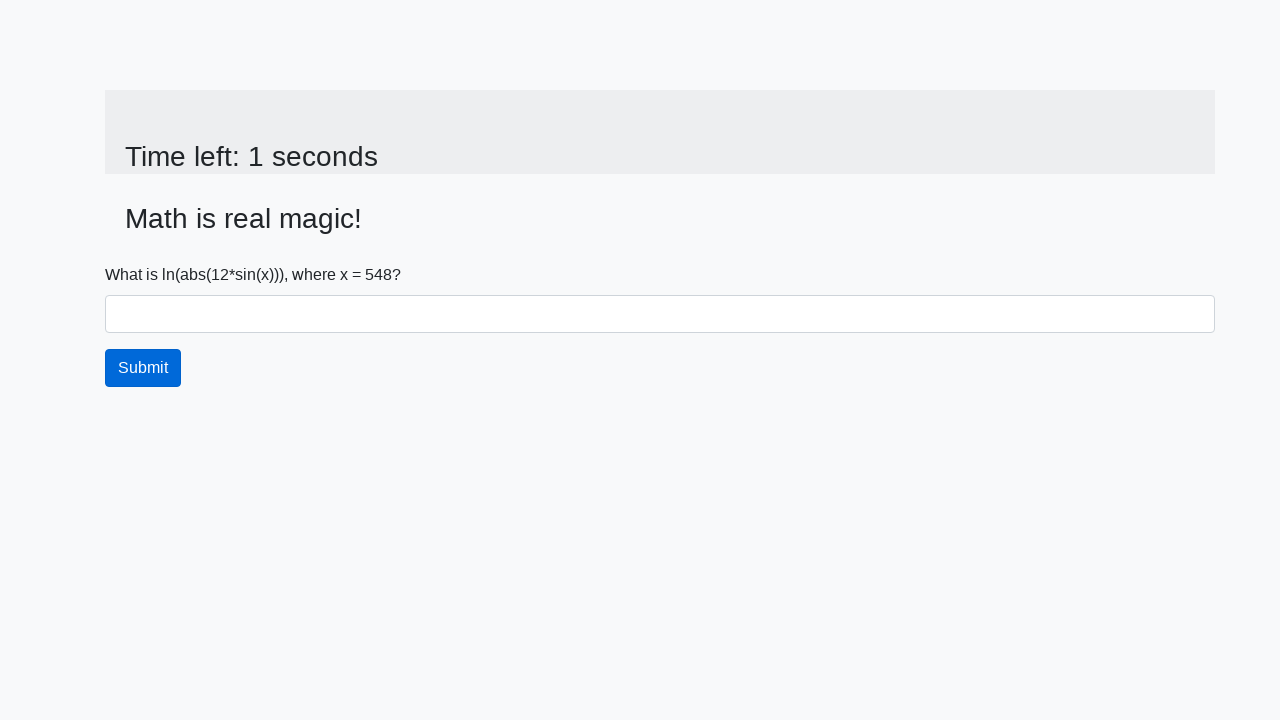

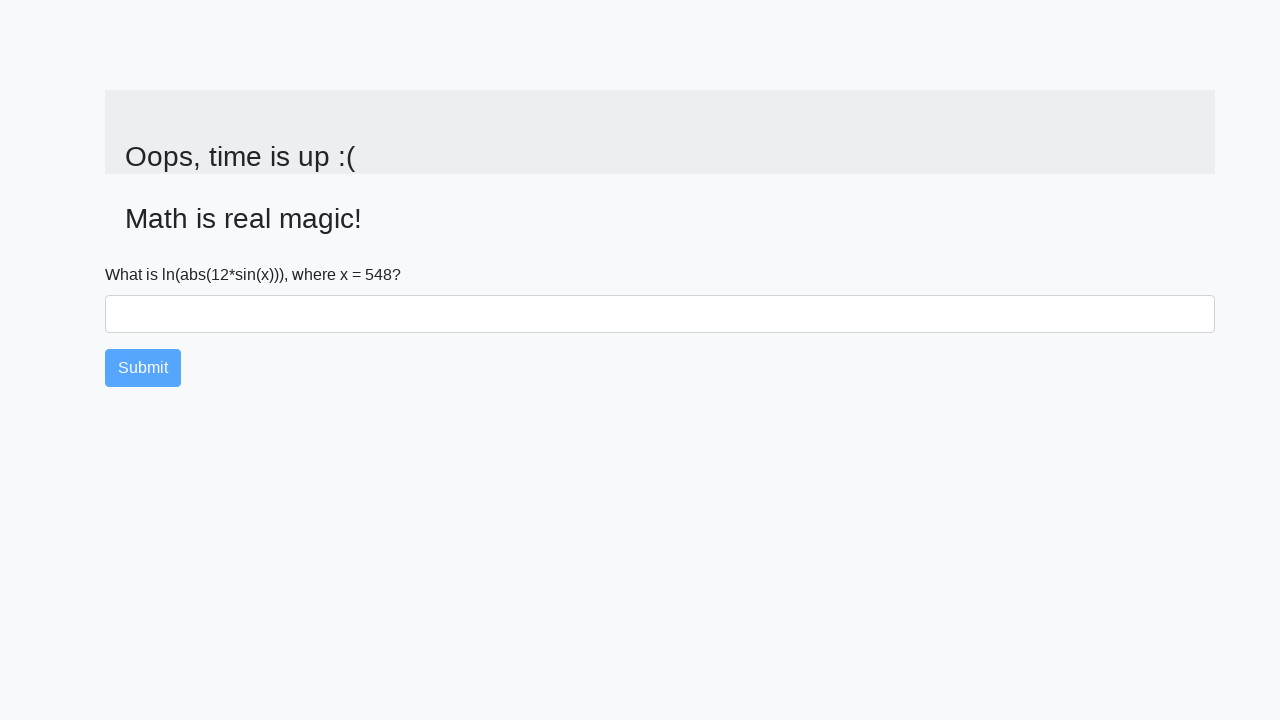